Tests various JavaScript alert handling scenarios on DemoQA alerts page including accepting alerts, entering text in prompt alerts, and dismissing confirmation alerts while verifying the displayed results.

Starting URL: https://demoqa.com/alerts

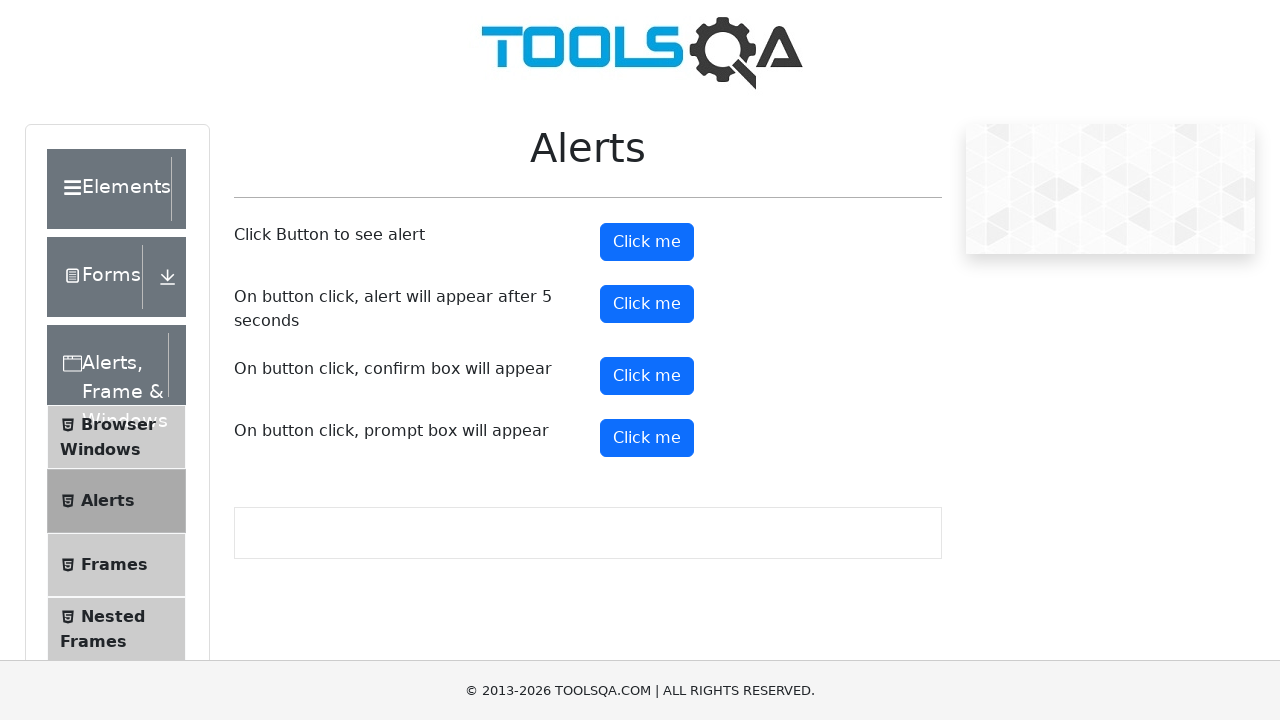

Set up dialog handler to accept the alert
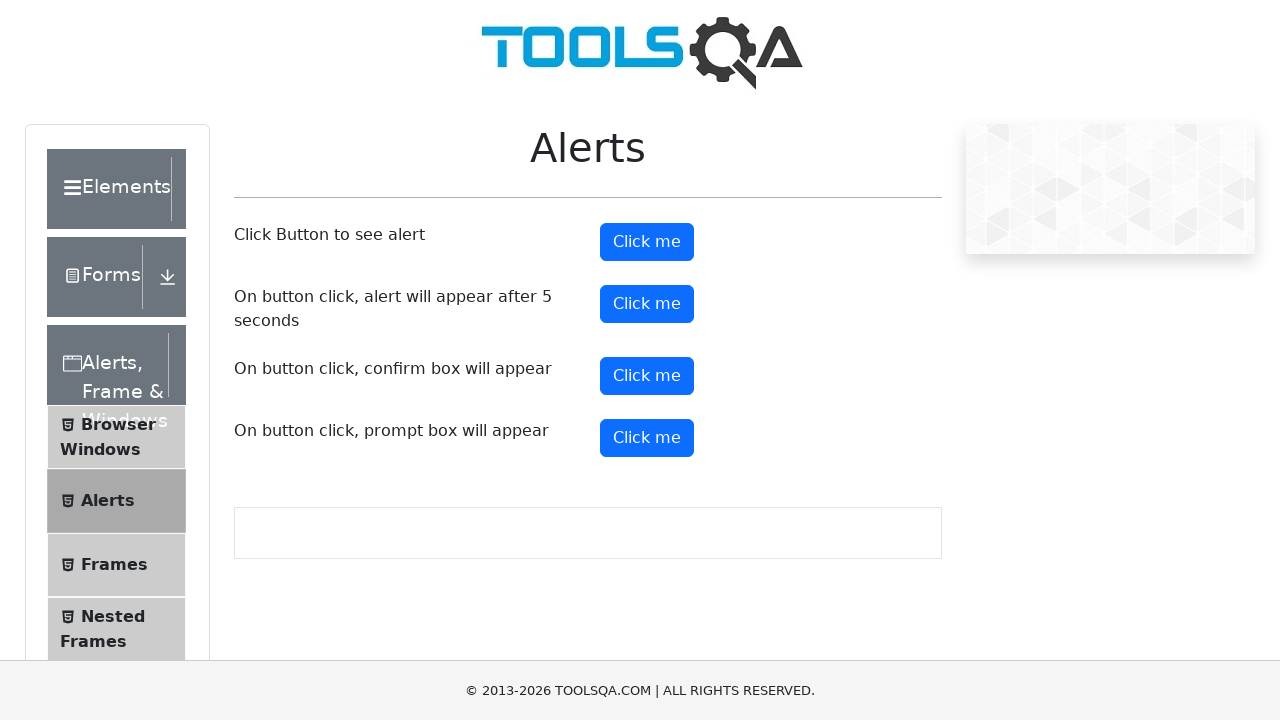

Clicked alert button and accepted the JavaScript alert at (647, 242) on xpath=//button[@id='alertButton']
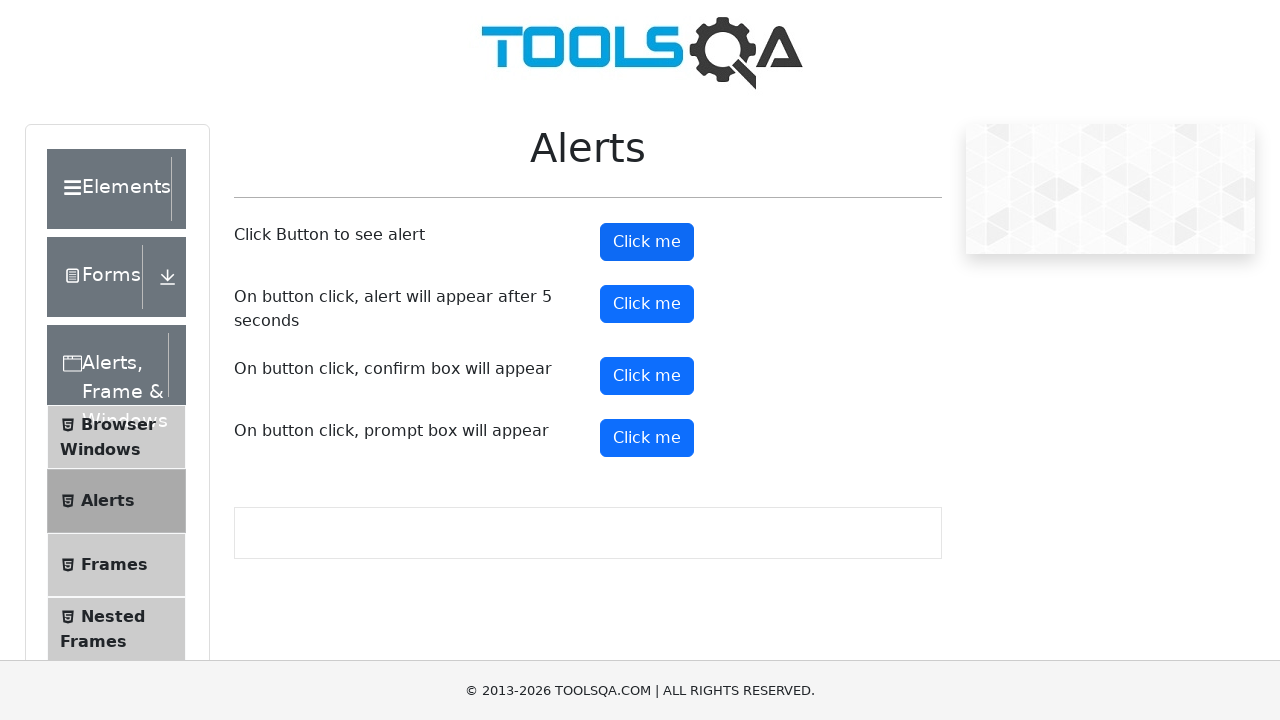

Set up dialog handler to accept prompt with text input
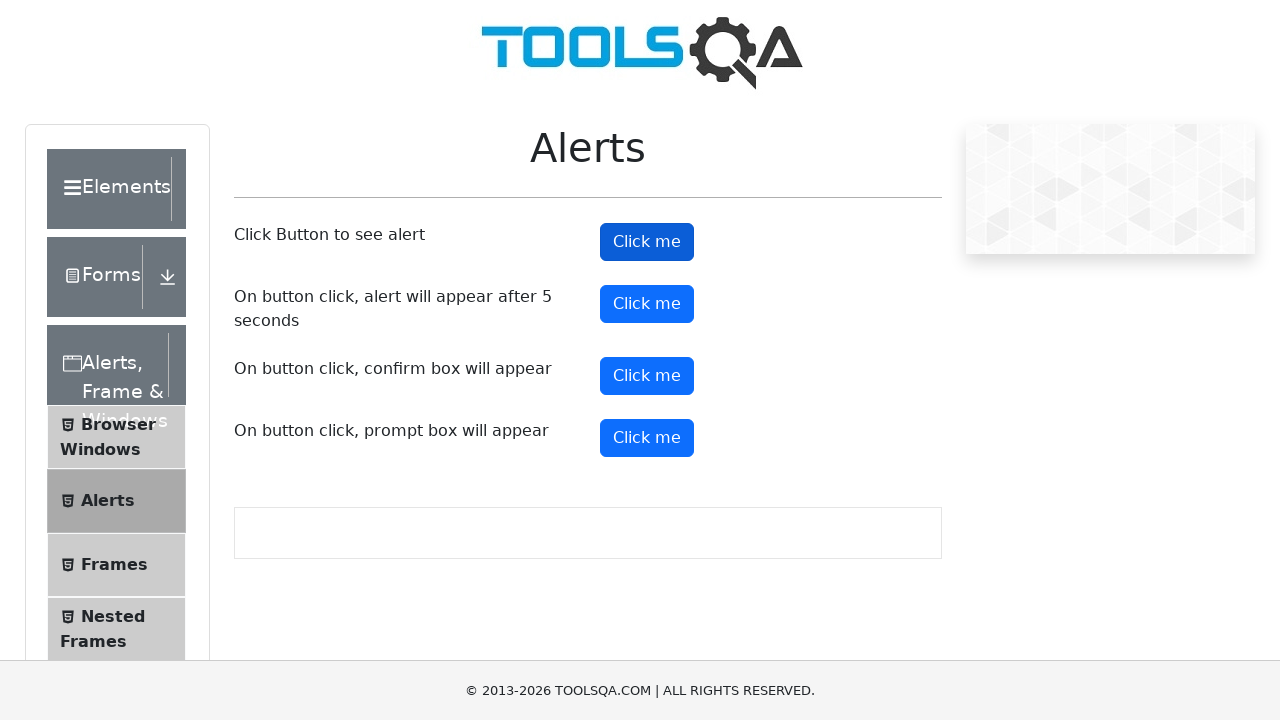

Clicked prompt button and entered 'I have entered a text' in the prompt alert at (647, 438) on xpath=//button[@id='promtButton']
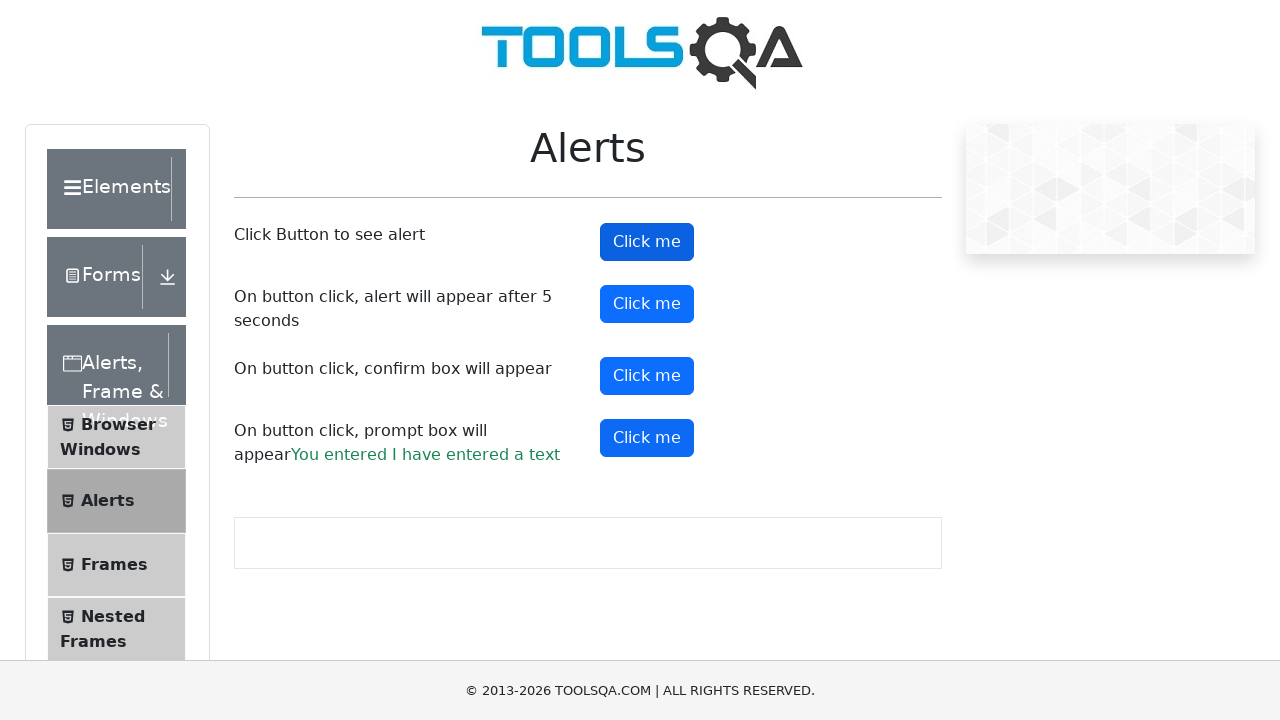

Set up dialog handler to accept confirmation dialog
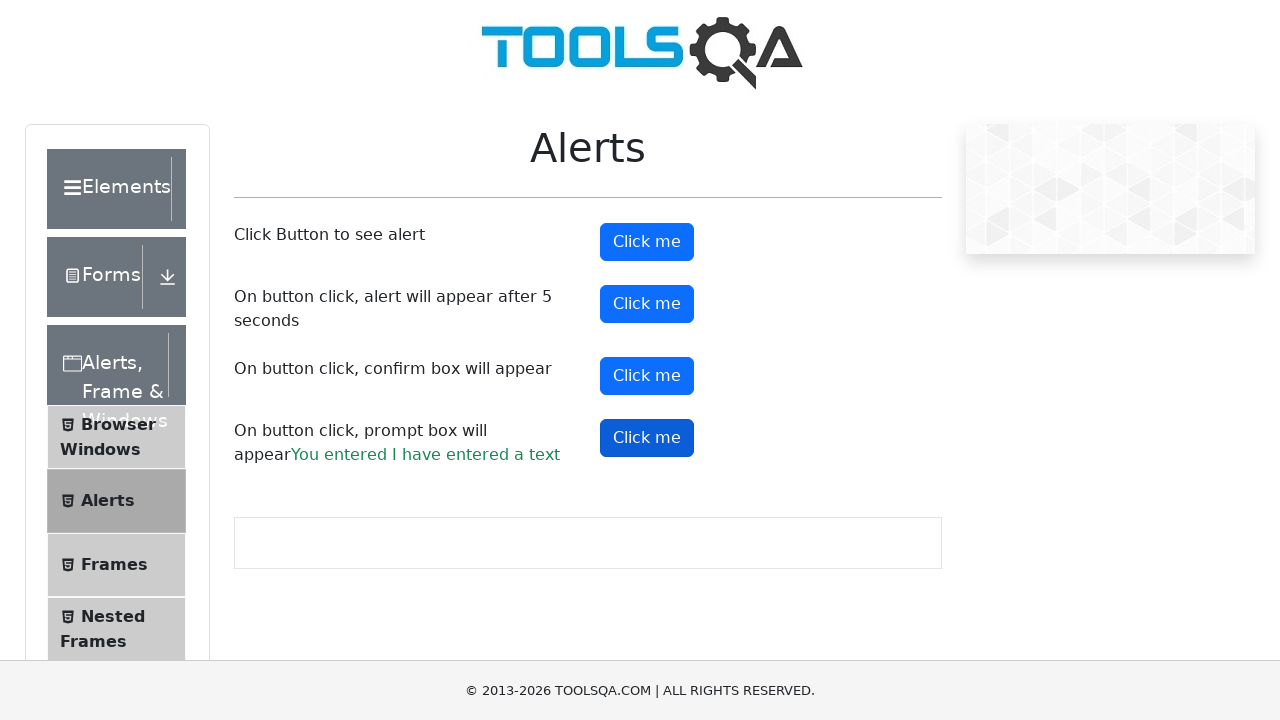

Clicked confirm button and accepted the confirmation alert at (647, 376) on xpath=//button[@id='confirmButton']
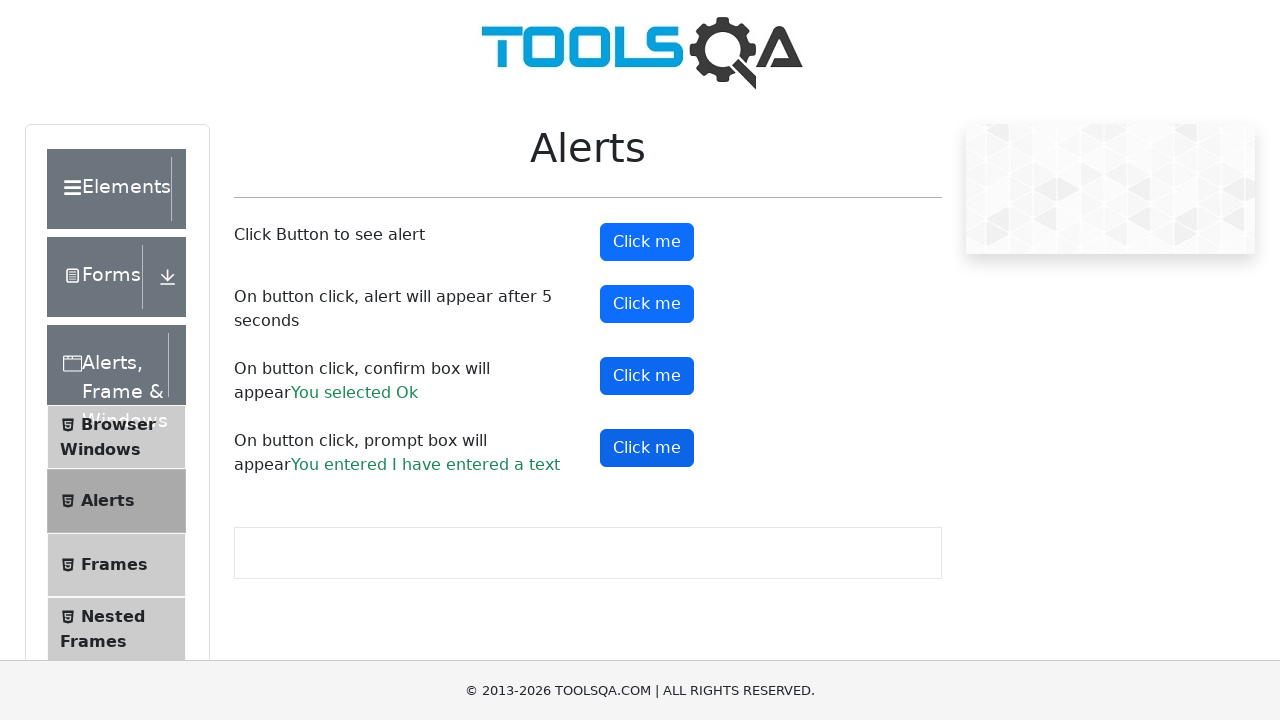

Retrieved confirmation result text after accepting
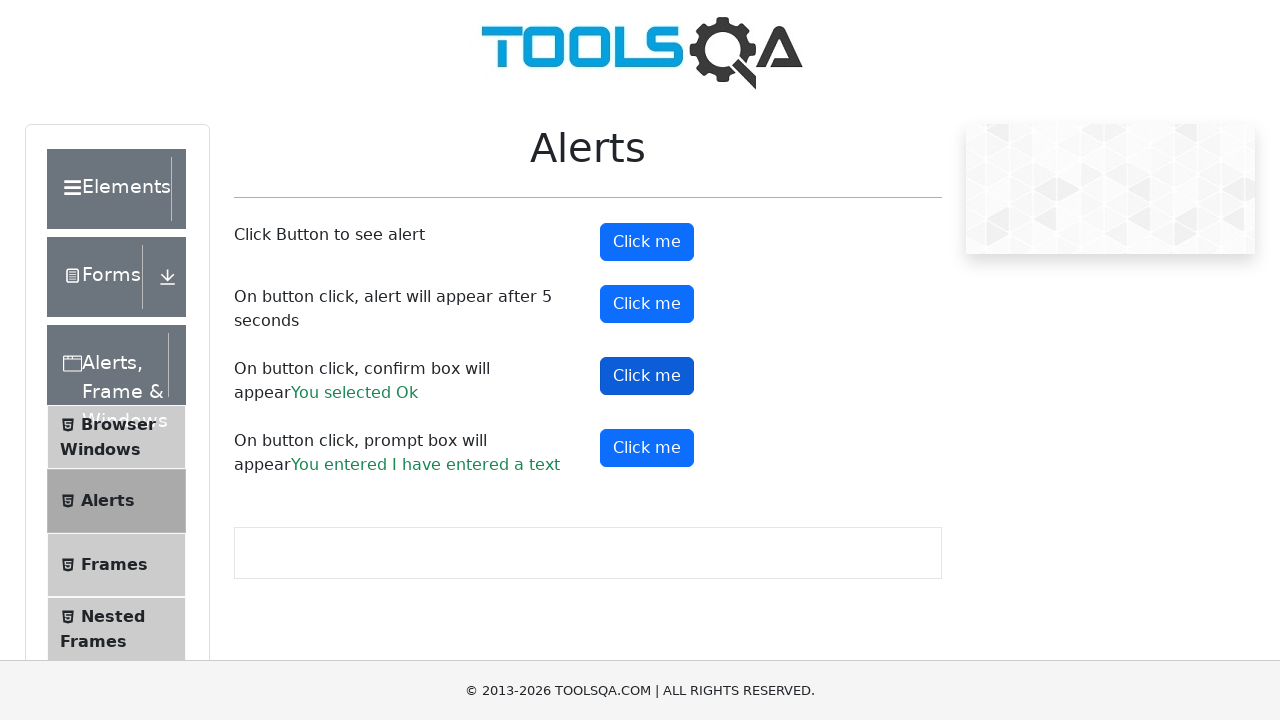

Verified that 'You selected Ok' message appears after accepting the confirmation alert
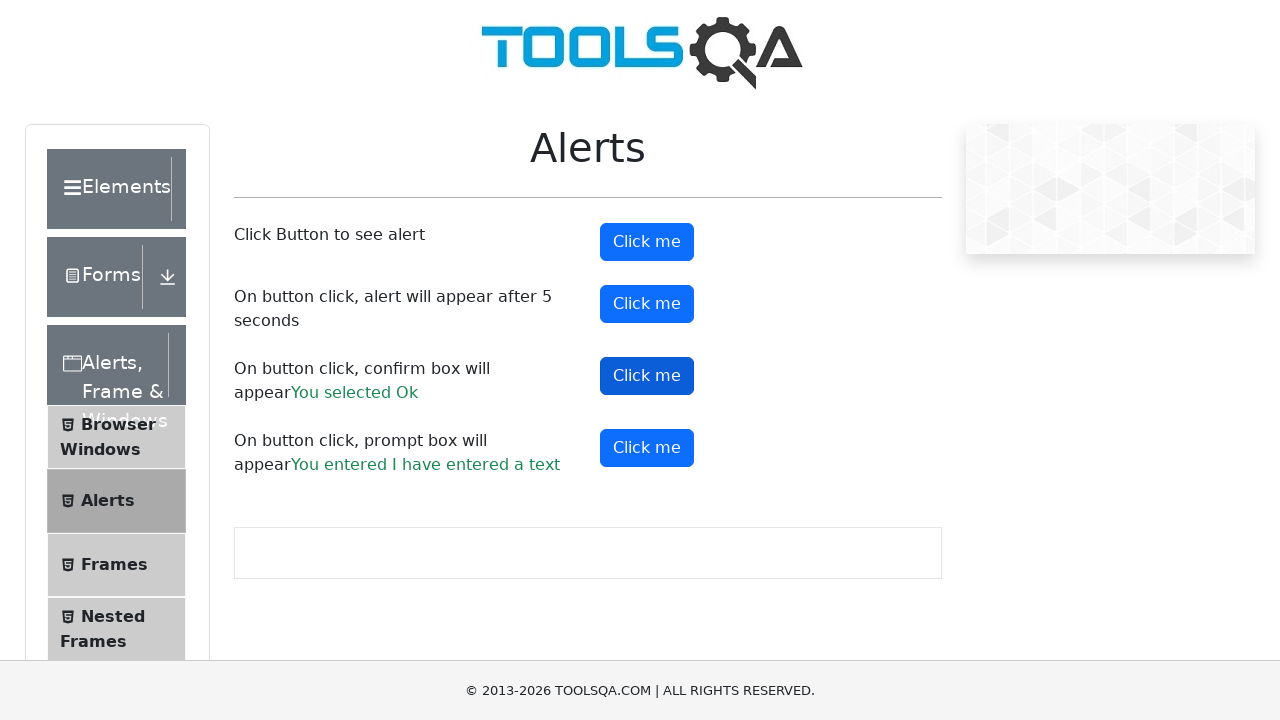

Set up dialog handler to dismiss confirmation dialog
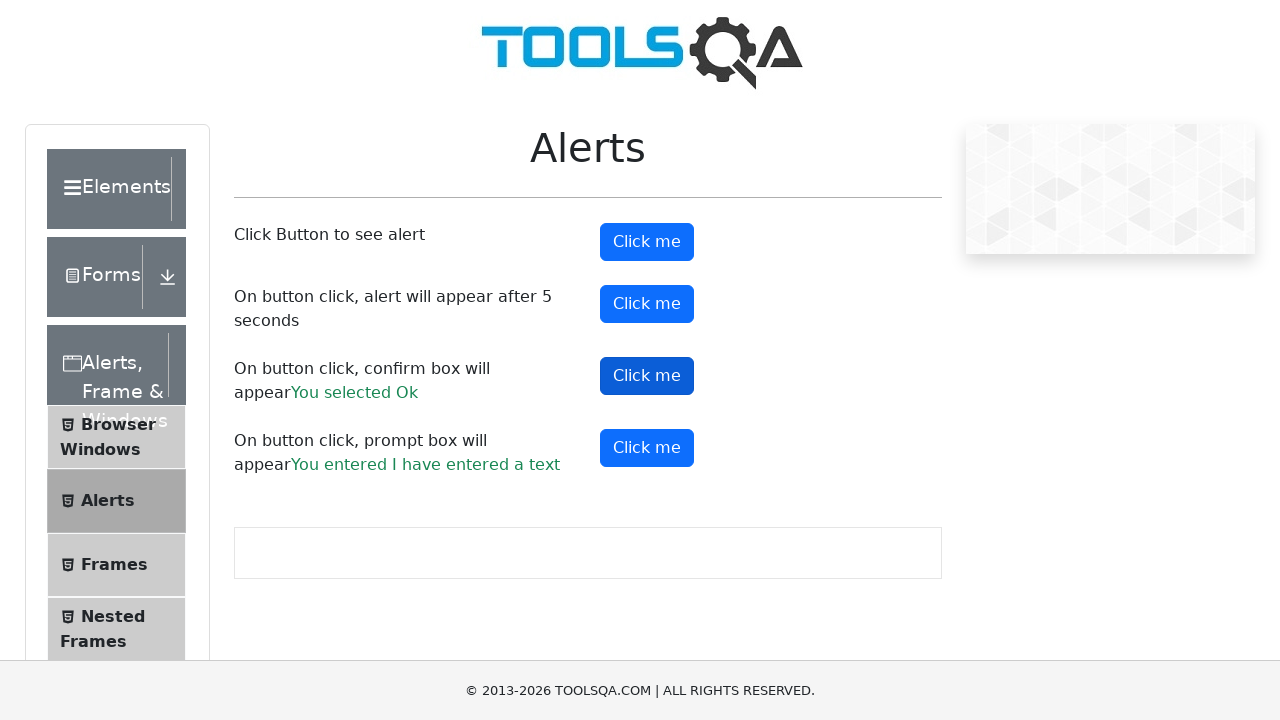

Clicked confirm button and dismissed the confirmation alert at (647, 376) on xpath=//button[@id='confirmButton']
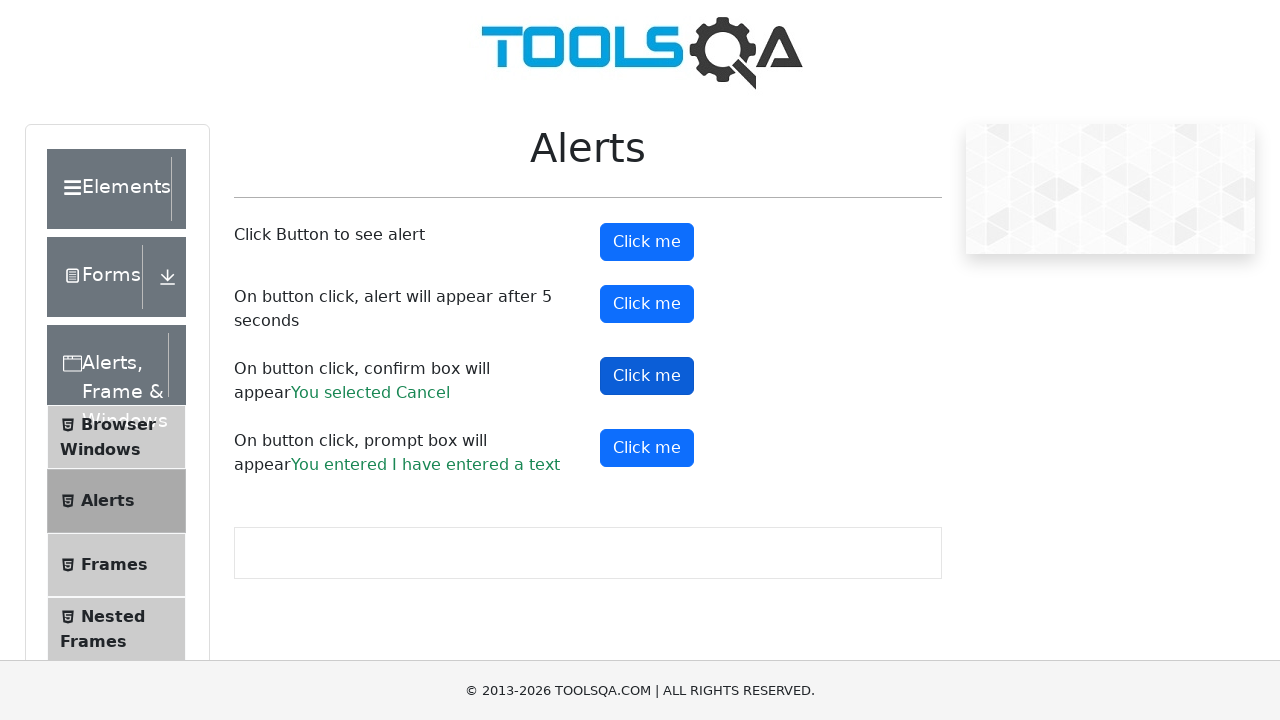

Retrieved confirmation result text after dismissing
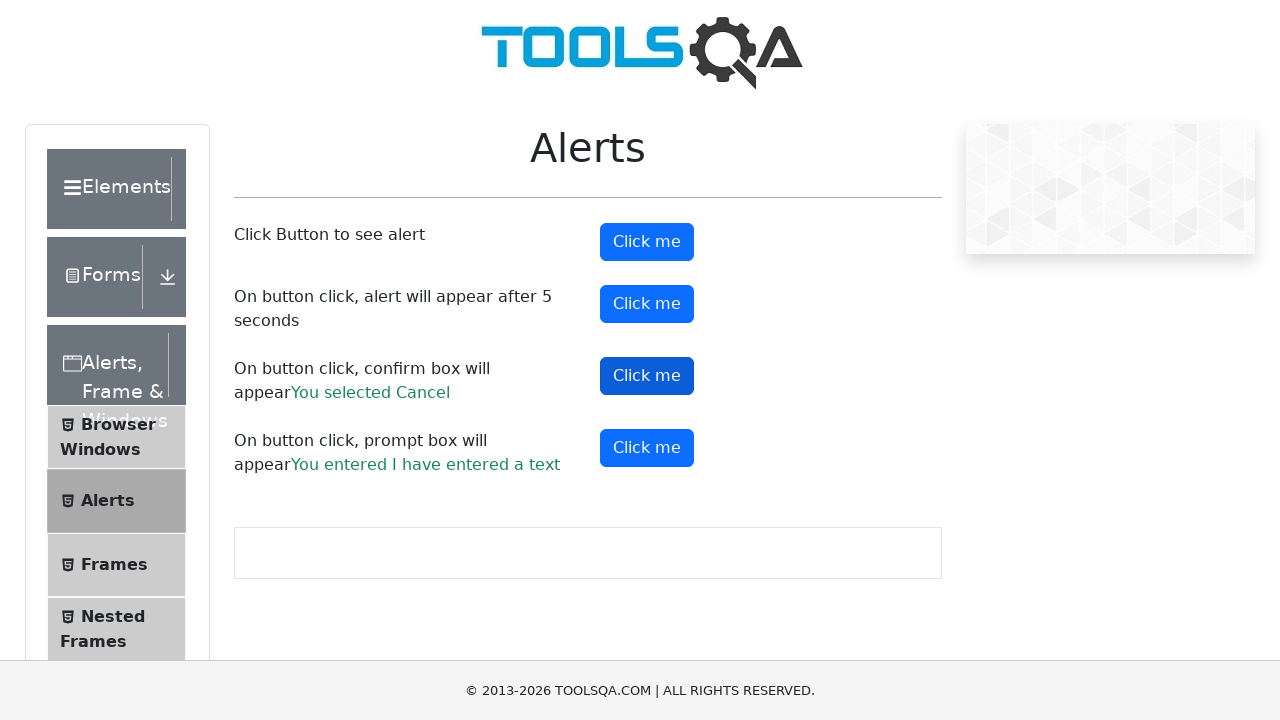

Verified that 'You selected Cancel' message appears after dismissing the confirmation alert
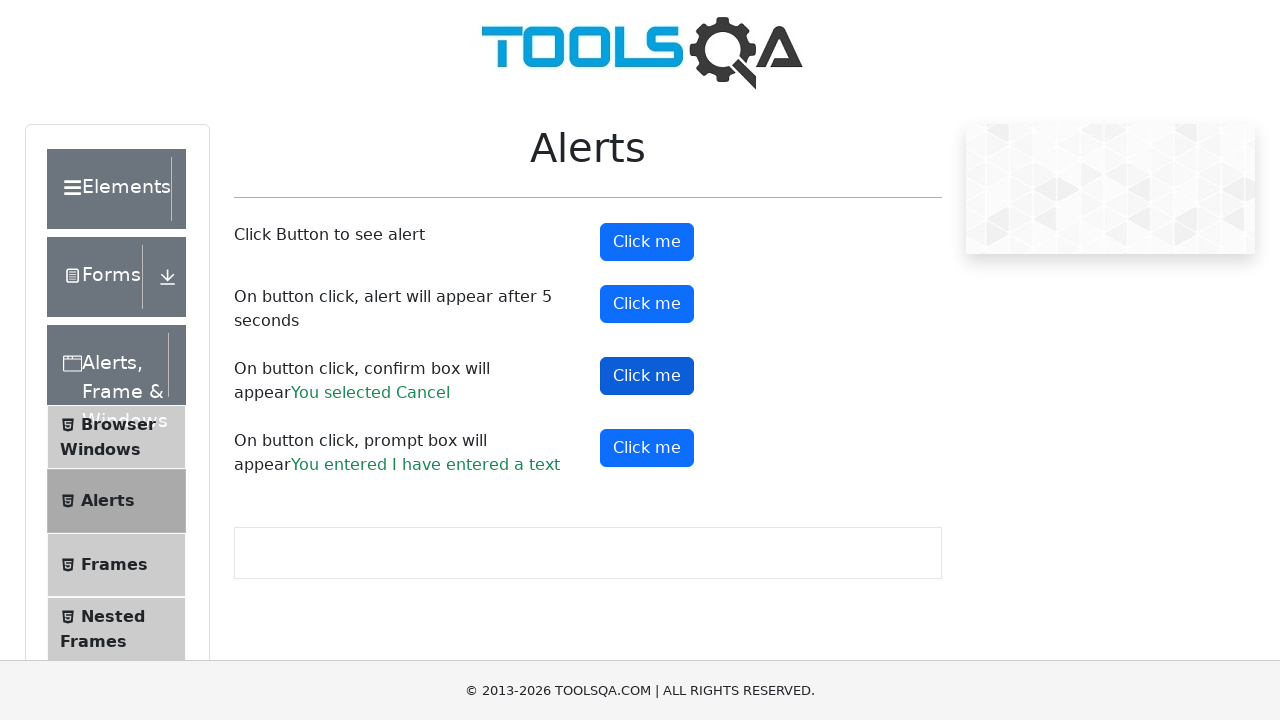

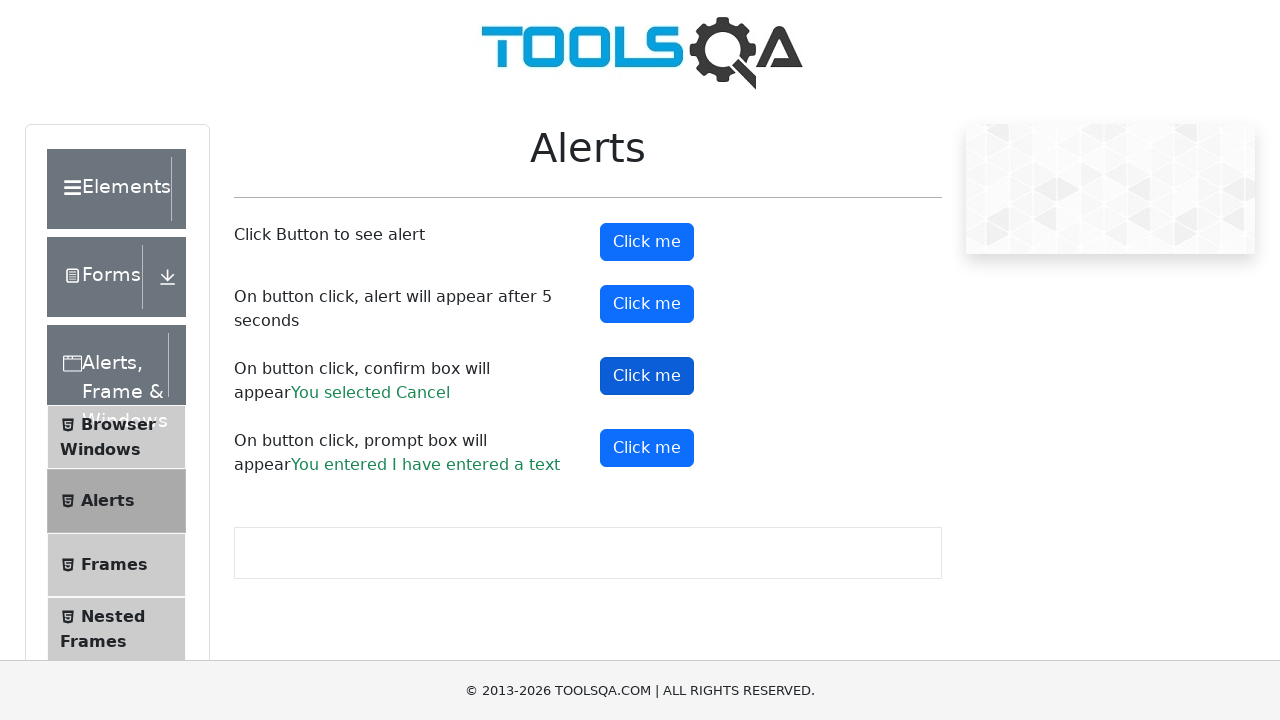